Navigates to OpenCart homepage and verifies the page title and URL contain expected values

Starting URL: https://naveenautomationlabs.com/opencart/index.php?route=common/home

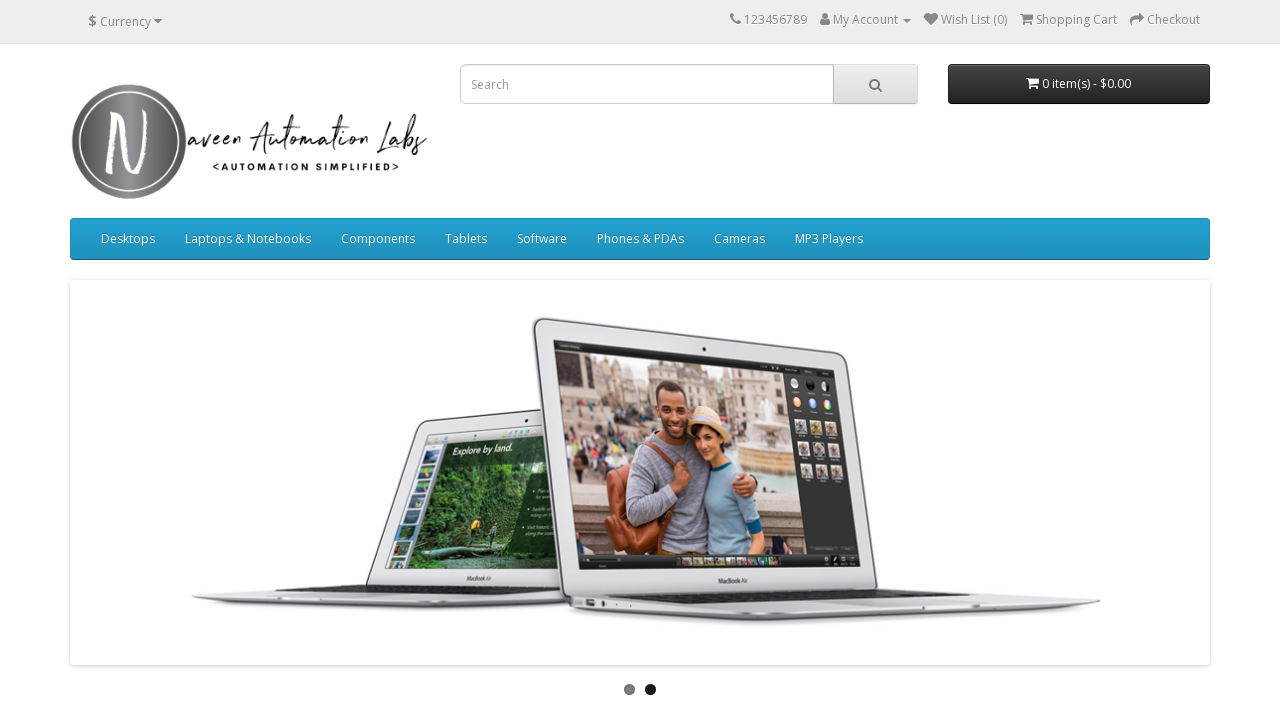

Navigated to OpenCart homepage
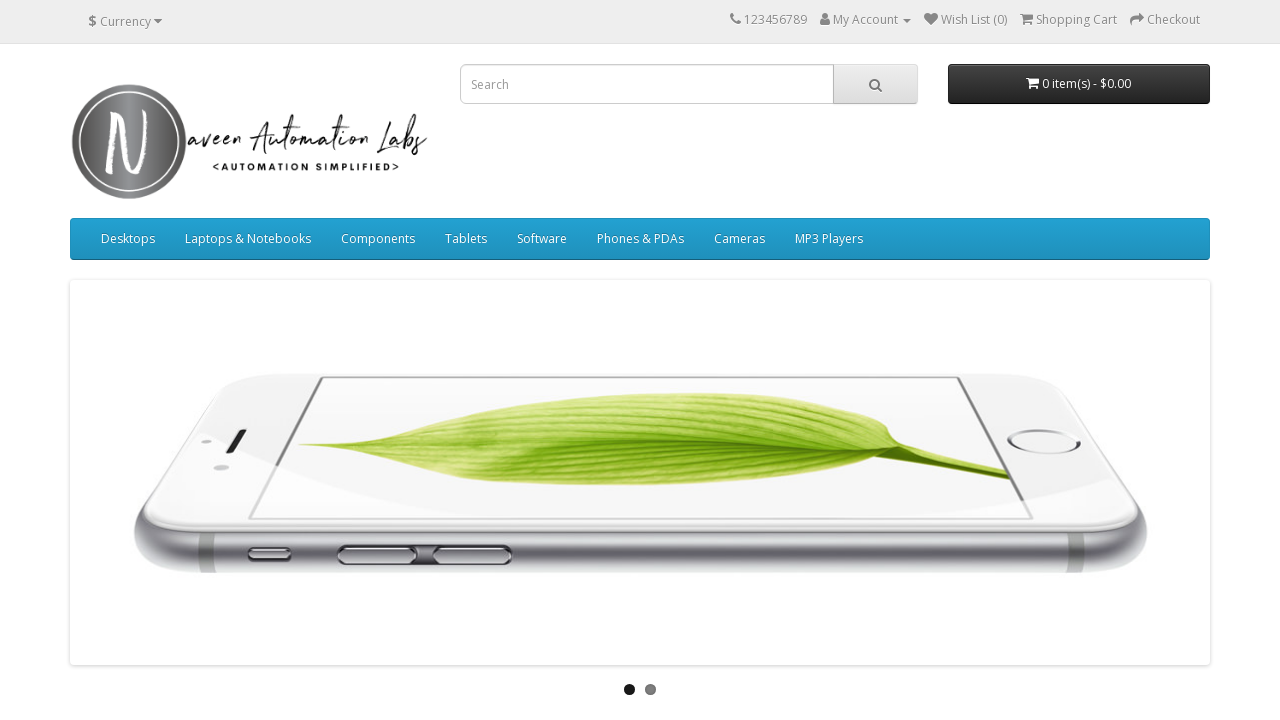

Verified page title is 'Your Store'
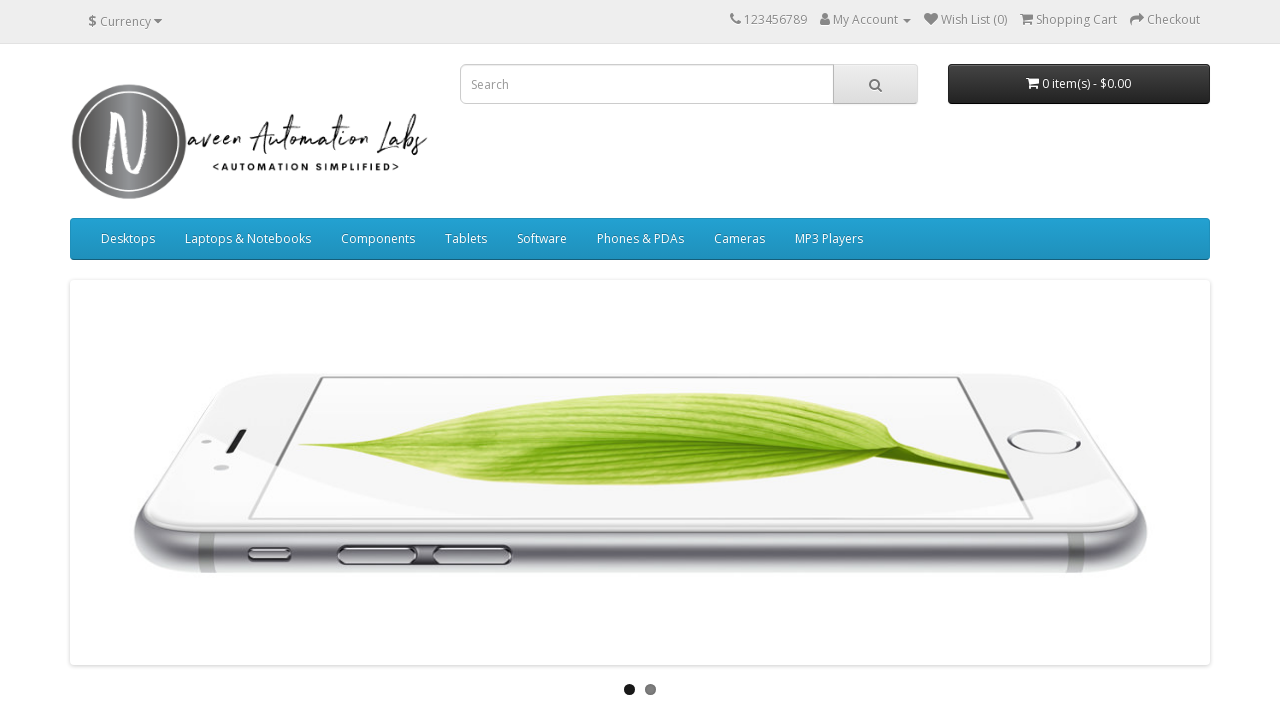

Verified current URL contains 'opencart'
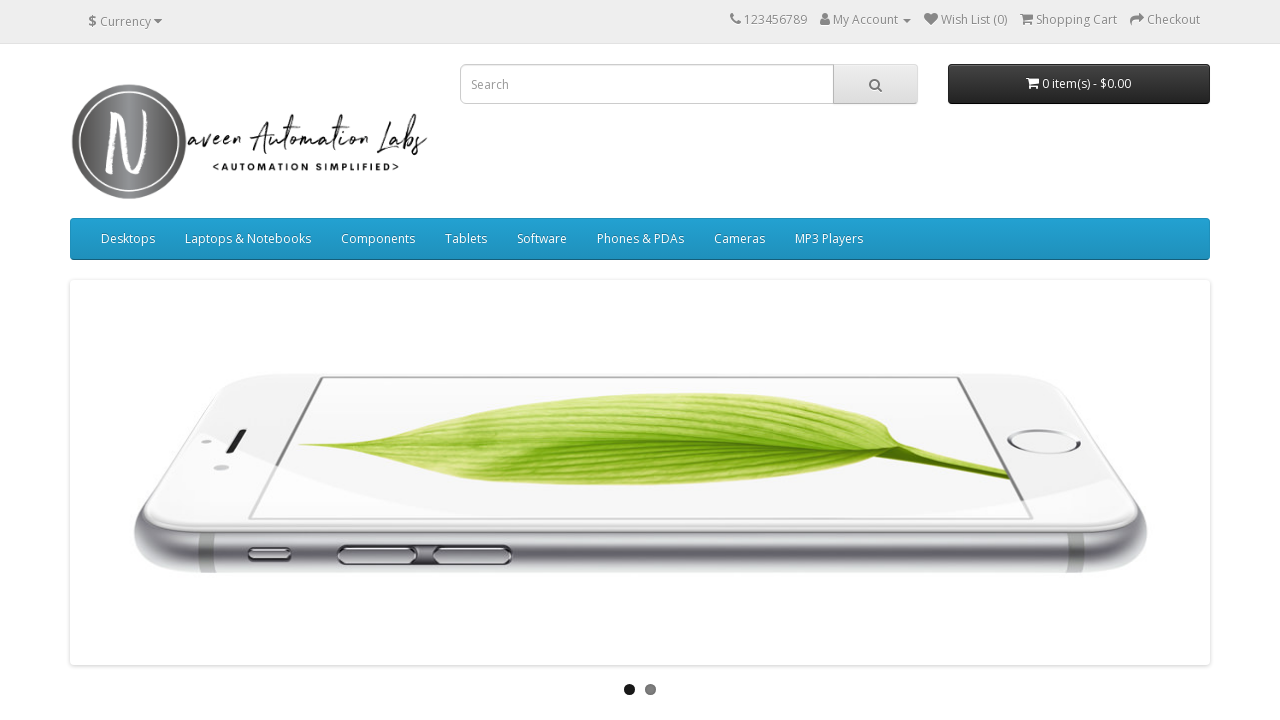

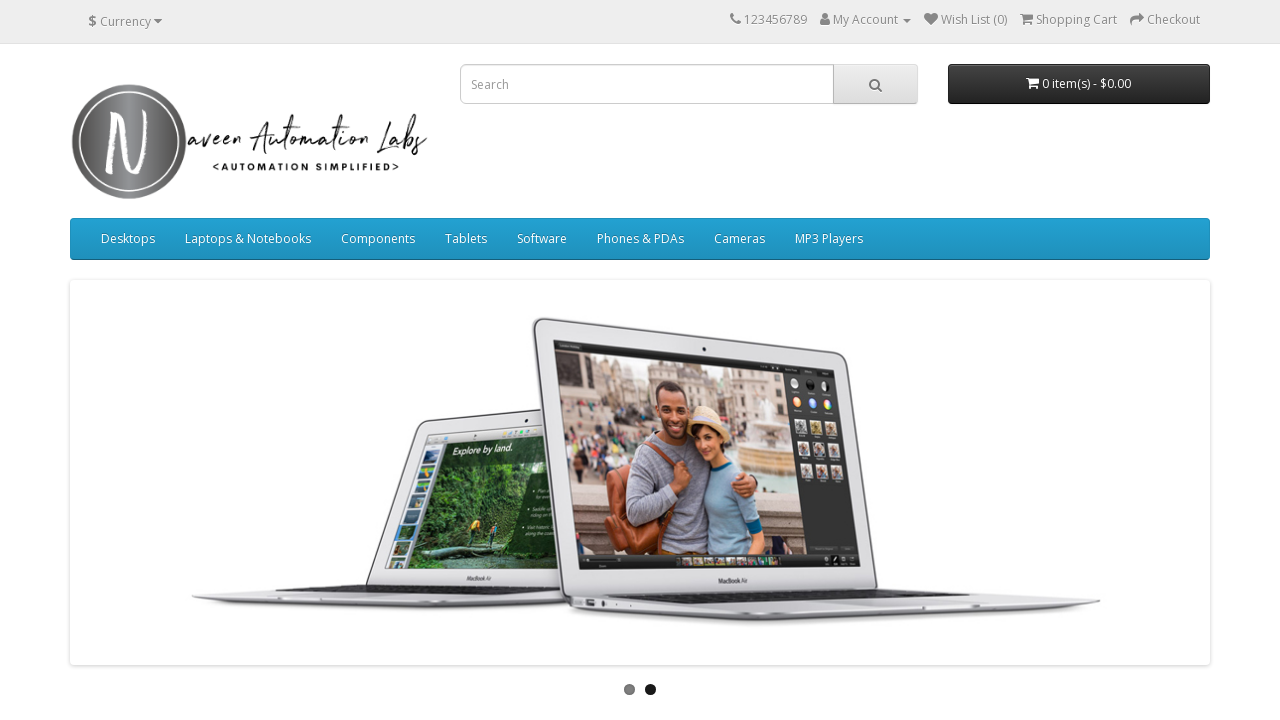